Tests login form validation by clicking the login button without entering credentials and verifying that an appropriate error message is displayed about invalid username.

Starting URL: https://the-internet.herokuapp.com/login

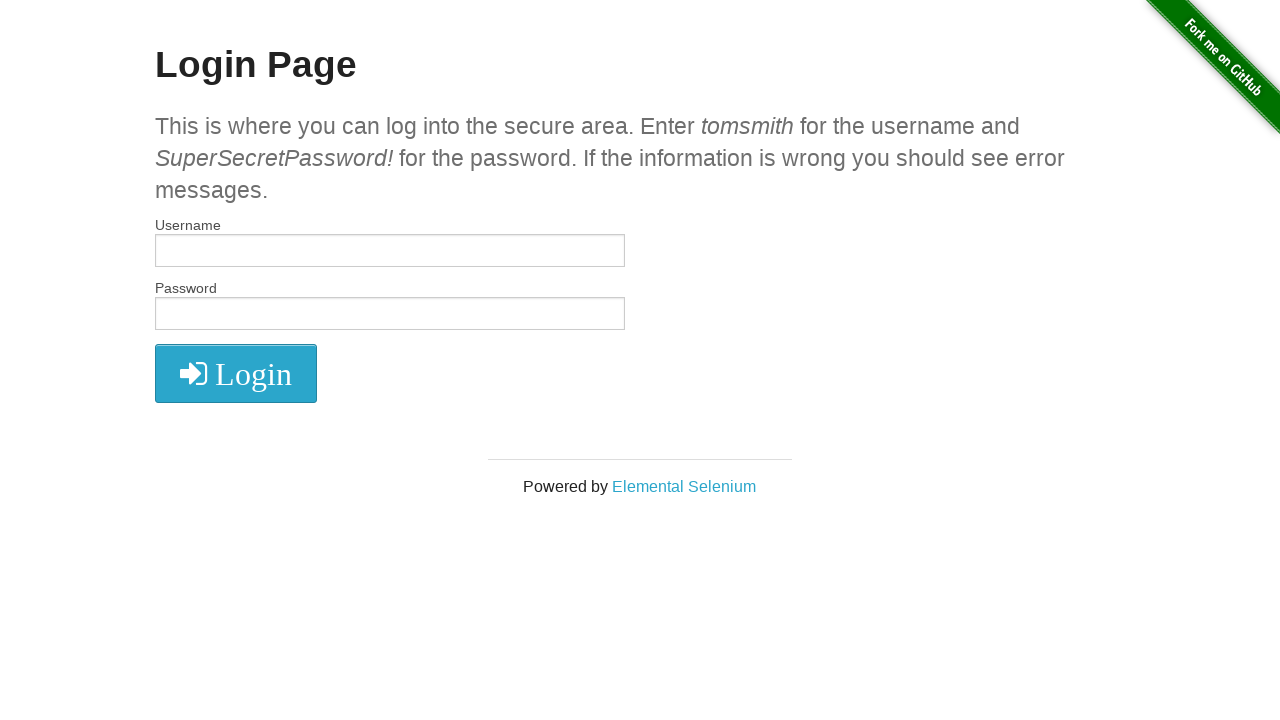

Clicked login button without entering credentials at (236, 373) on css=button.radius
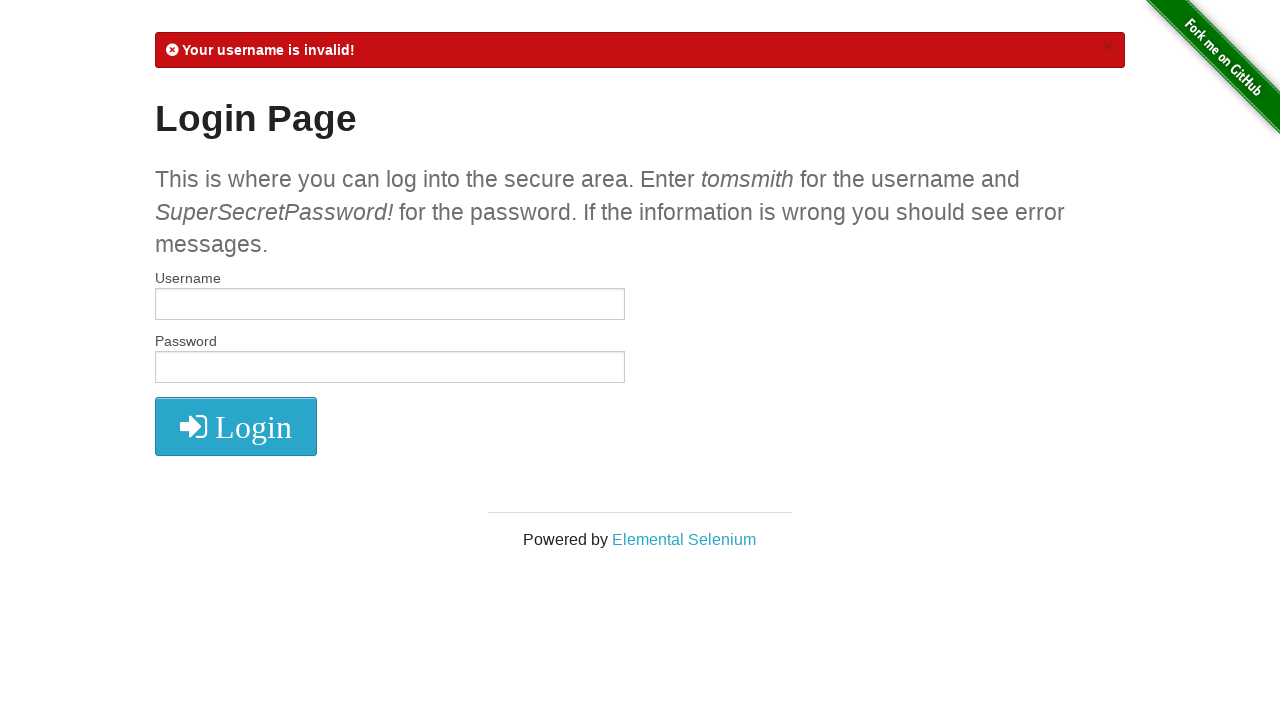

Error message appeared
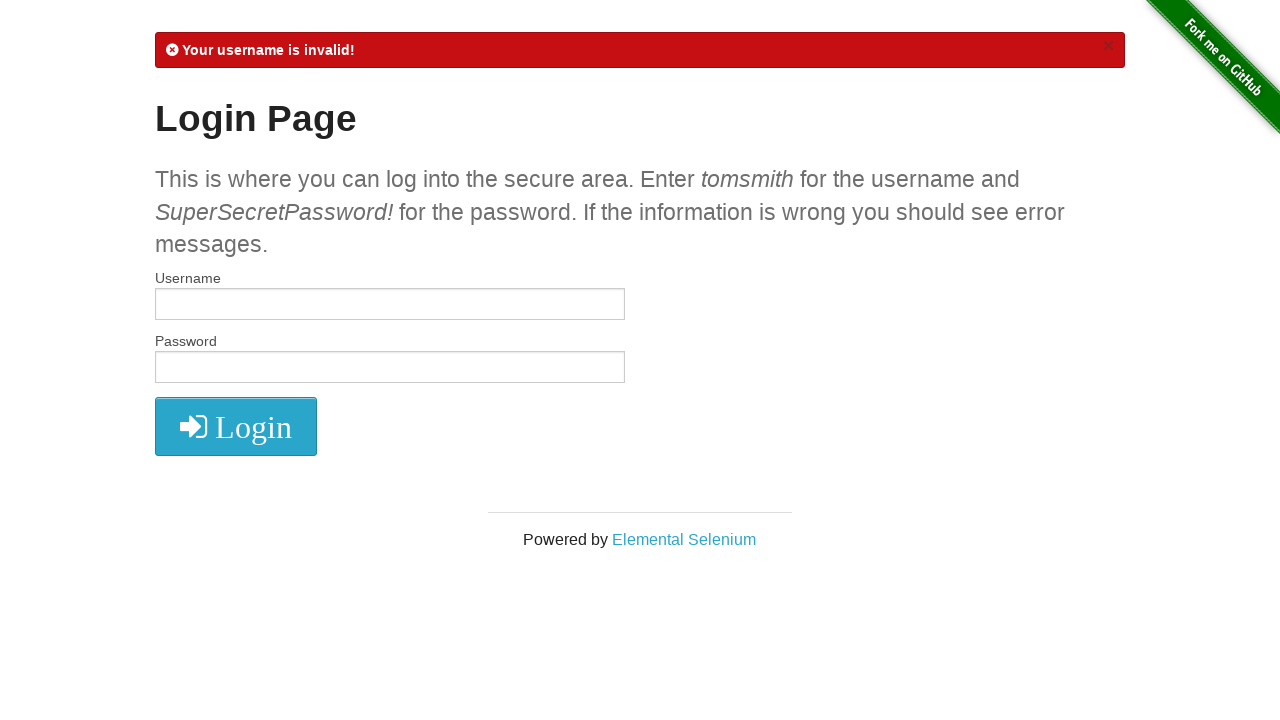

Retrieved error message text
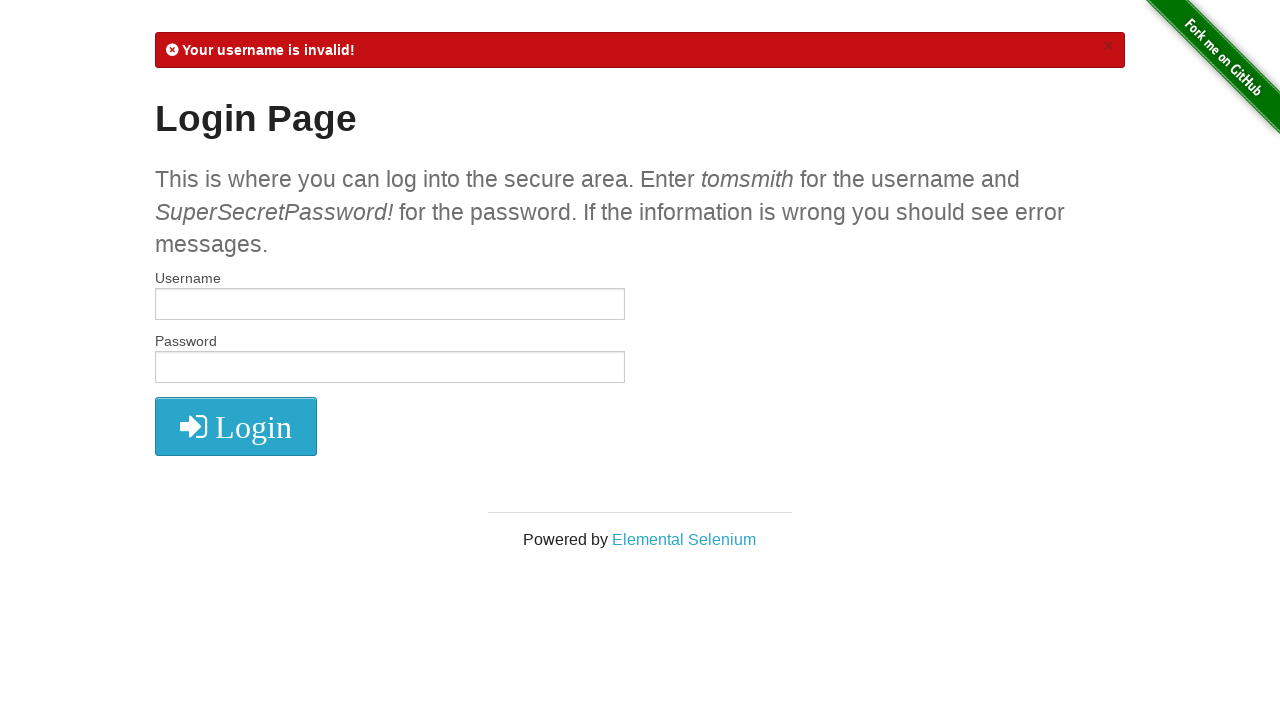

Verified error message contains 'Your username is invalid!'
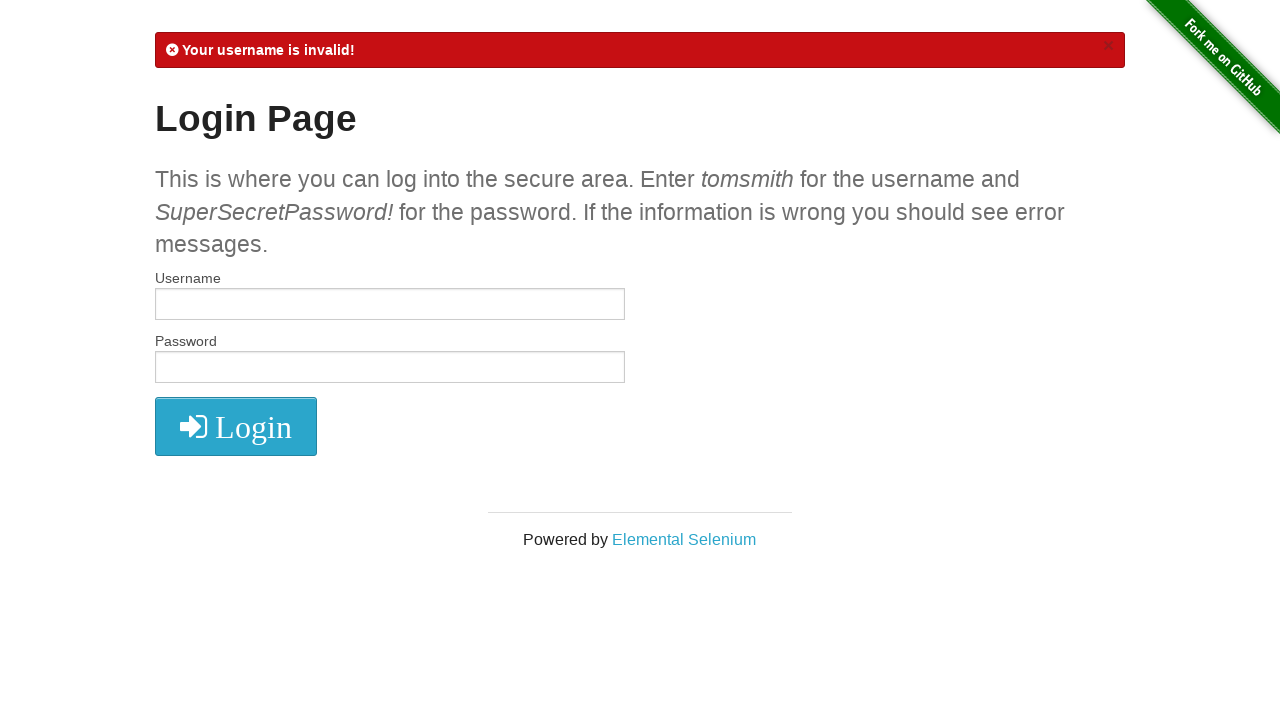

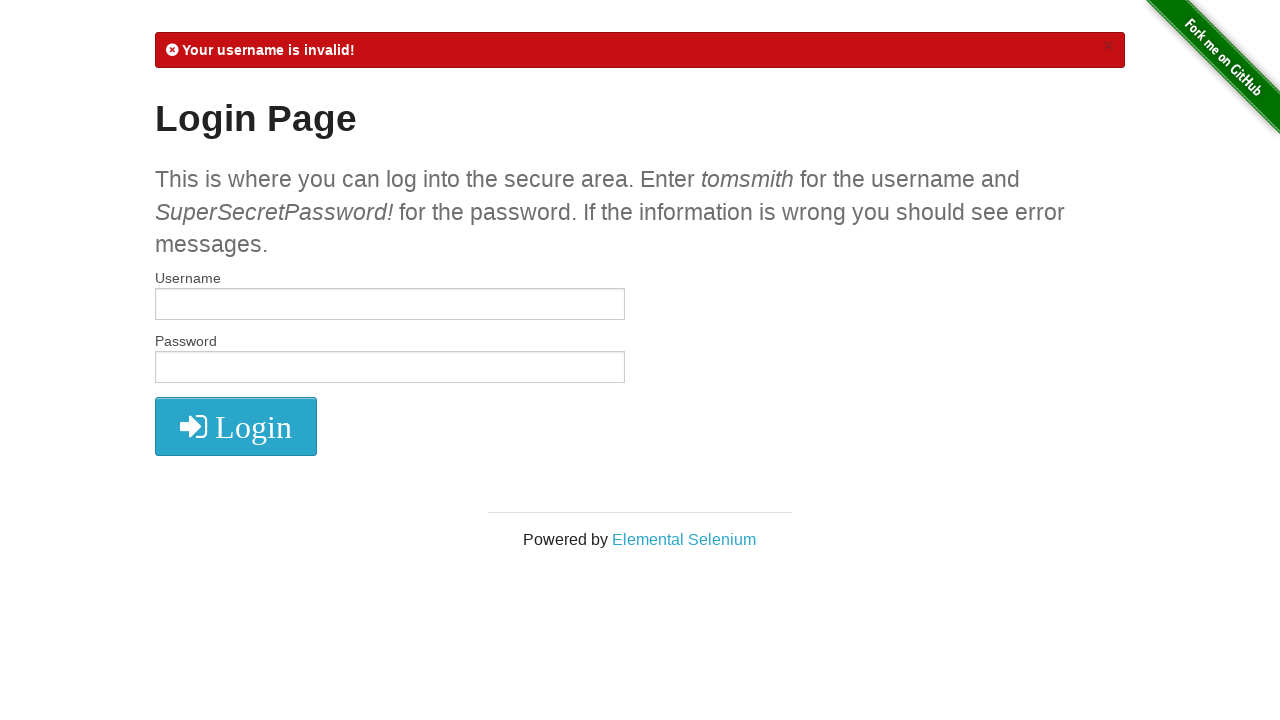